Navigates to the Job Vacancies page by clicking the corresponding link and verifies the page loads with job listings.

Starting URL: https://www.emprega.garca.sp.gov.br/

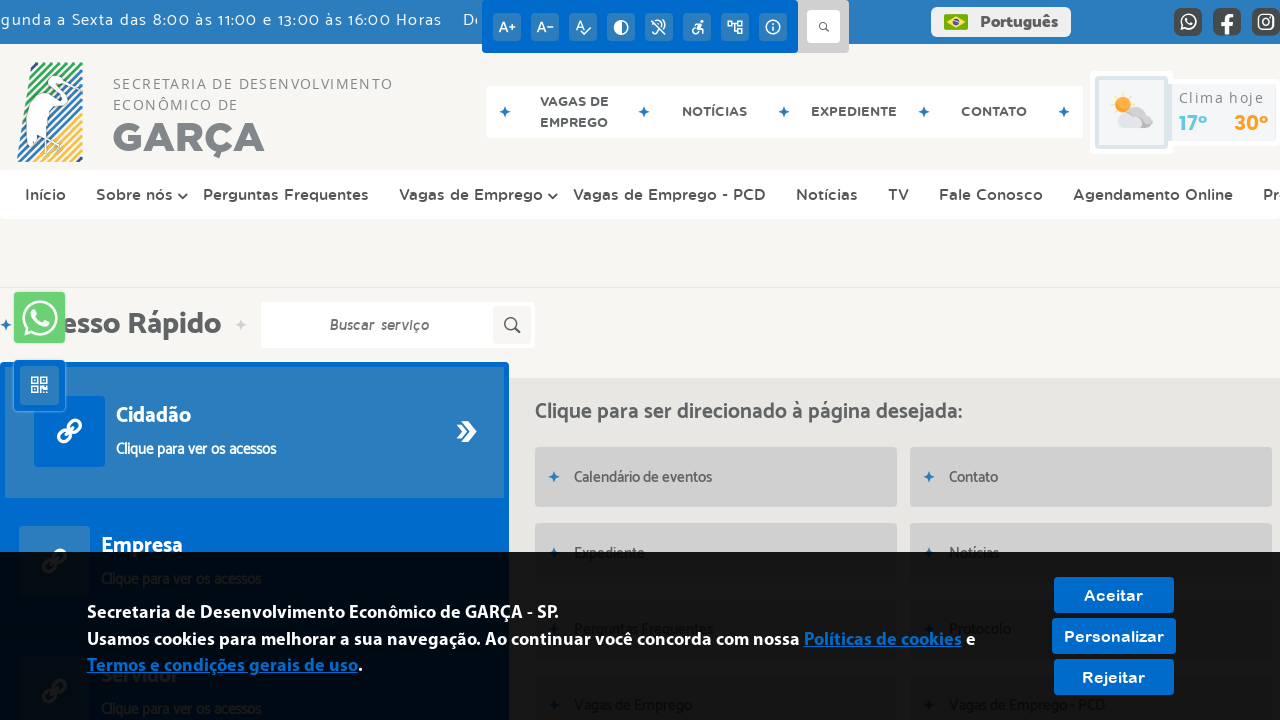

Page DOM content loaded
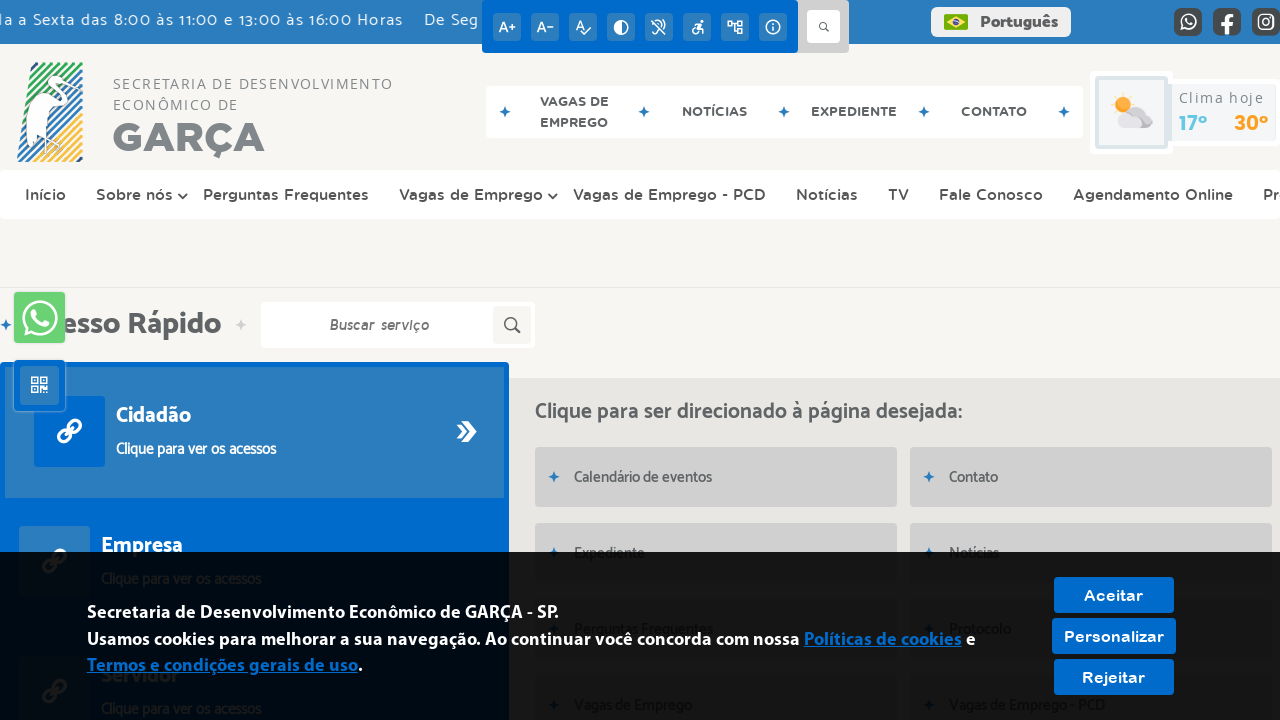

Clicked on 'Vagas de Emprego' link at (574, 112) on text=Vagas de Emprego
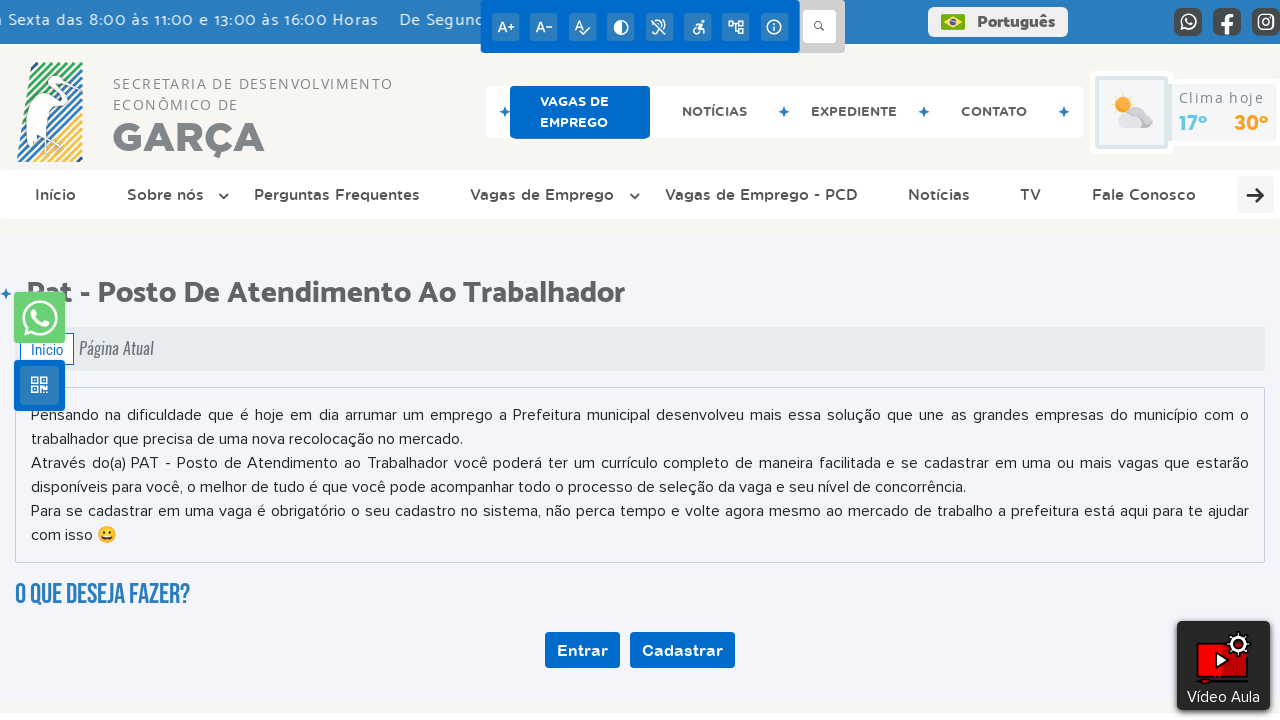

Job Vacancies page loaded with job listings
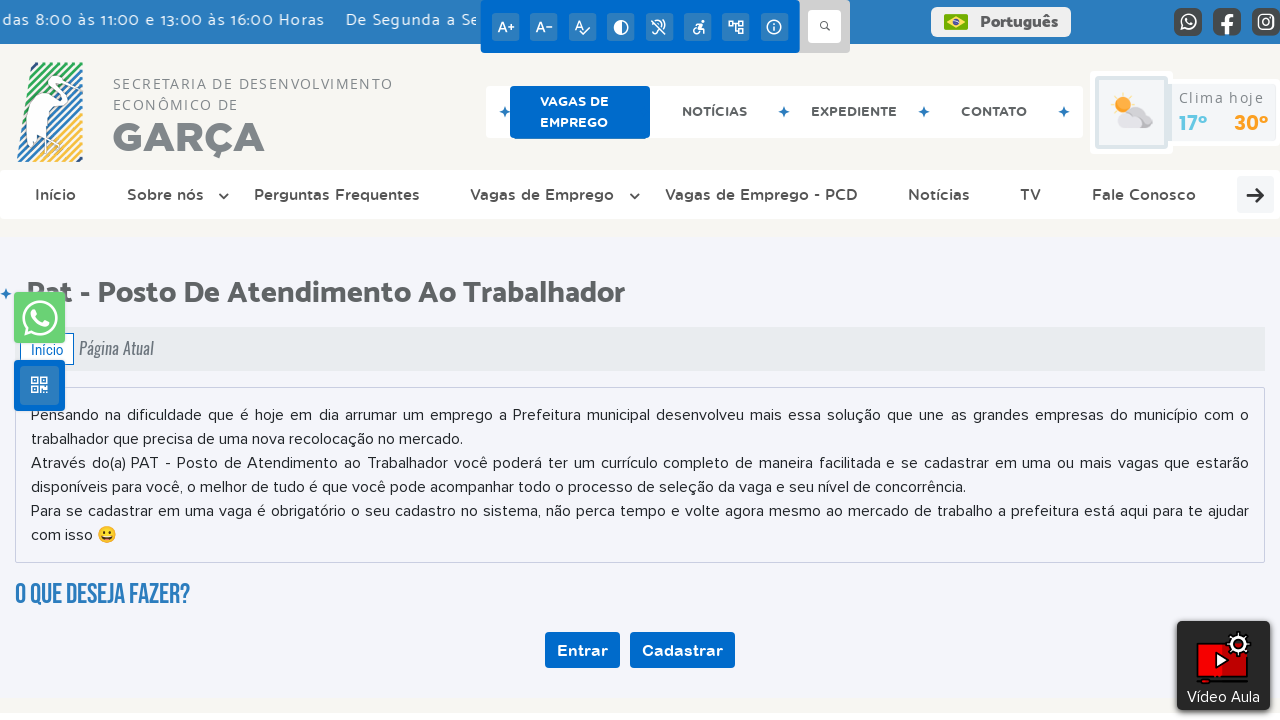

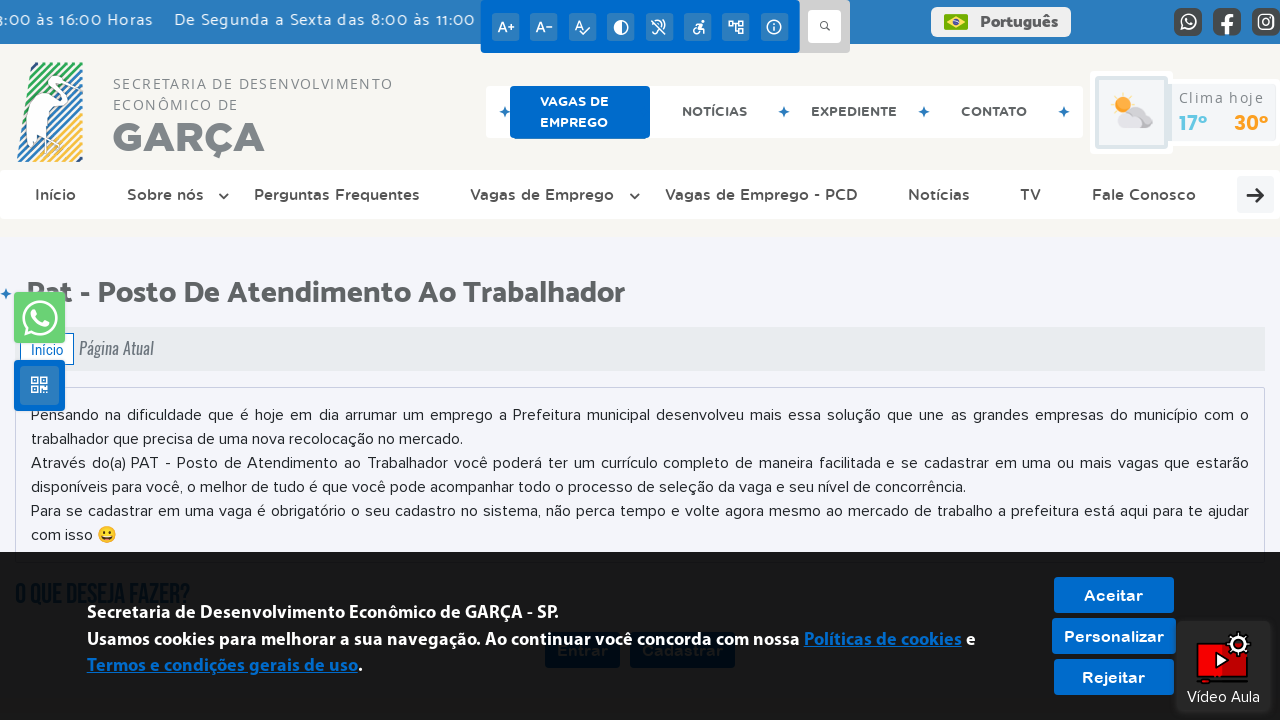